Navigates to Shoulder Cords page and verifies the category description text is displayed

Starting URL: https://www.glendale.com

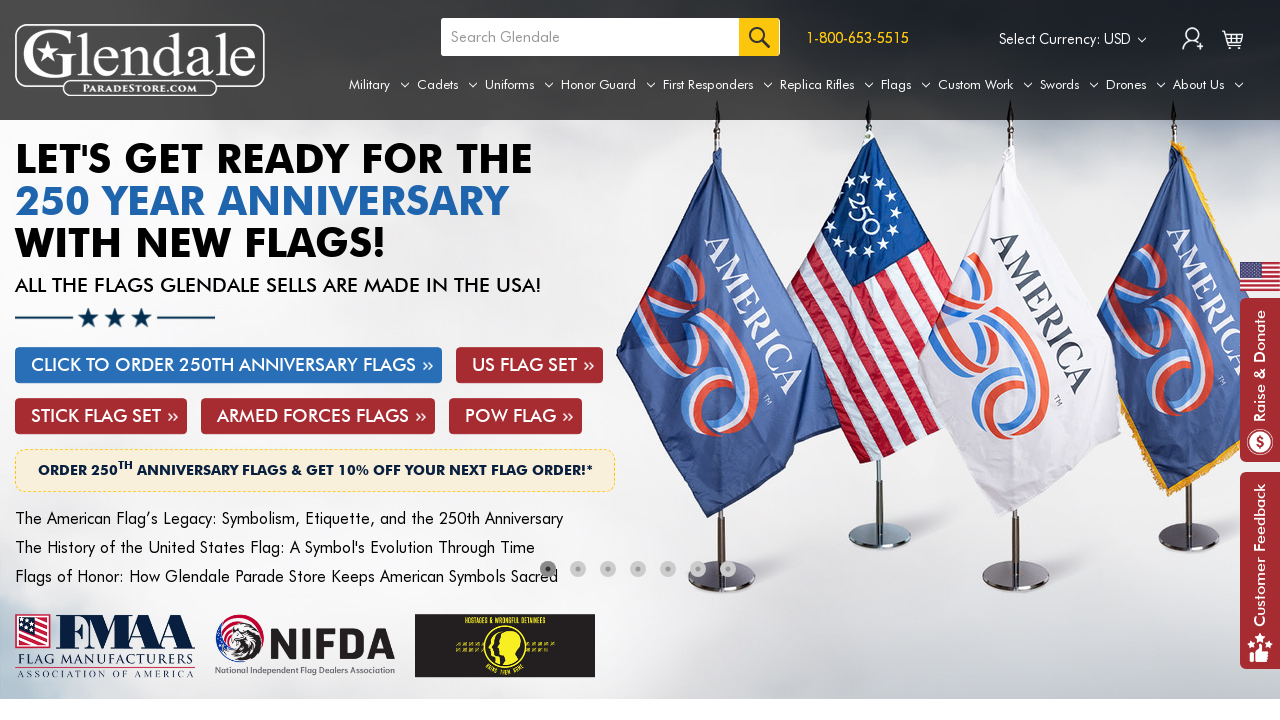

Hovered over Uniforms tab to reveal dropdown menu at (519, 85) on a[aria-label='Uniforms']
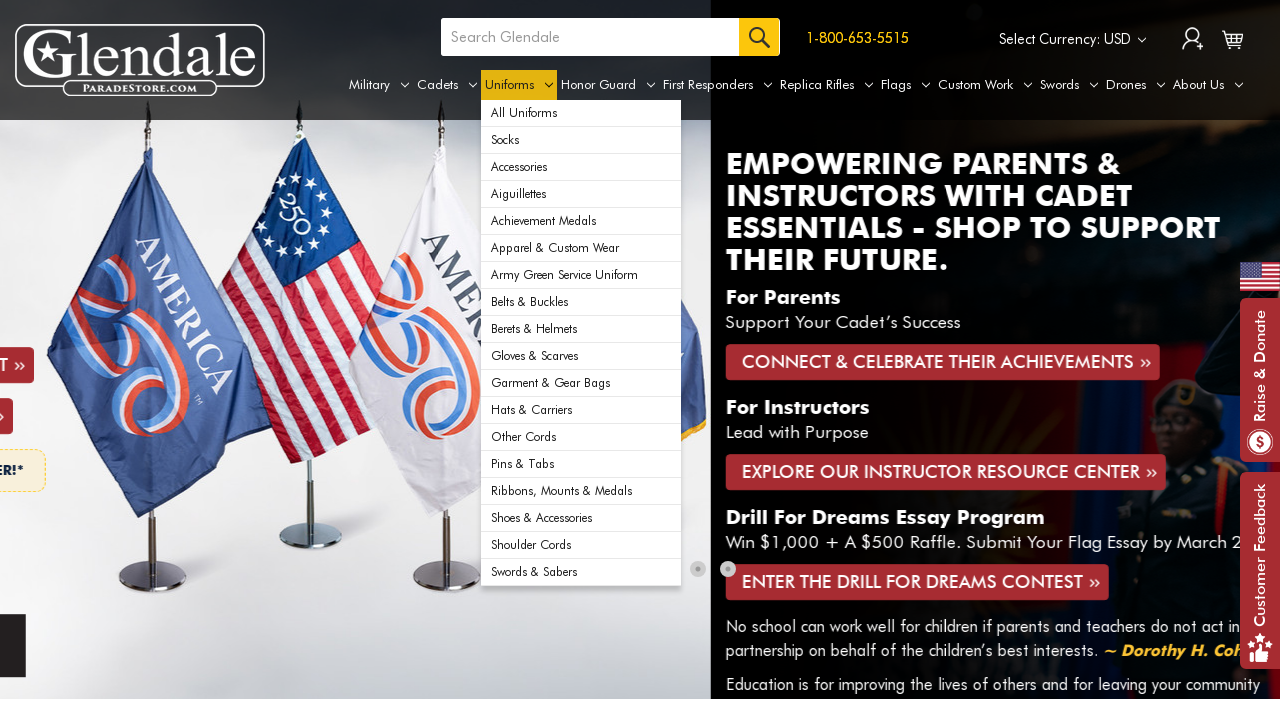

Clicked on Shoulder Cords link in dropdown menu at (581, 545) on div#navPages-29 ul.navPage-subMenu-list li:nth-child(17) a
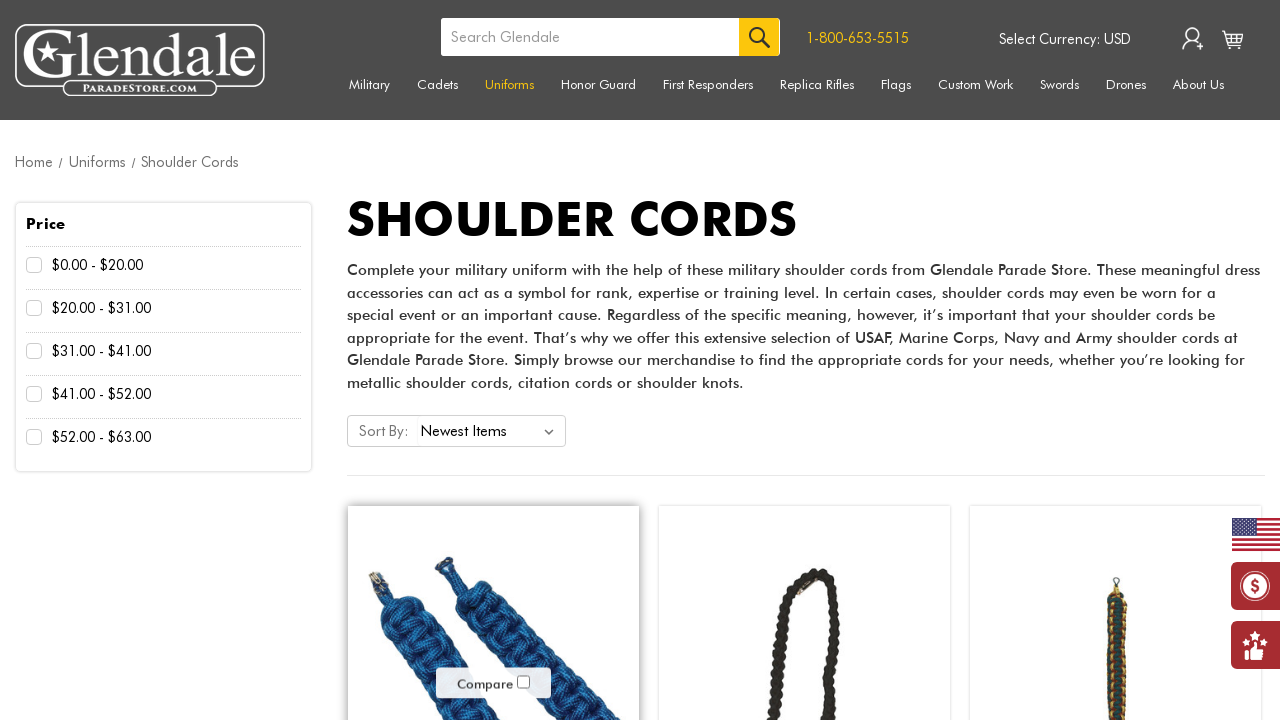

Category description text is visible on Shoulder Cords page
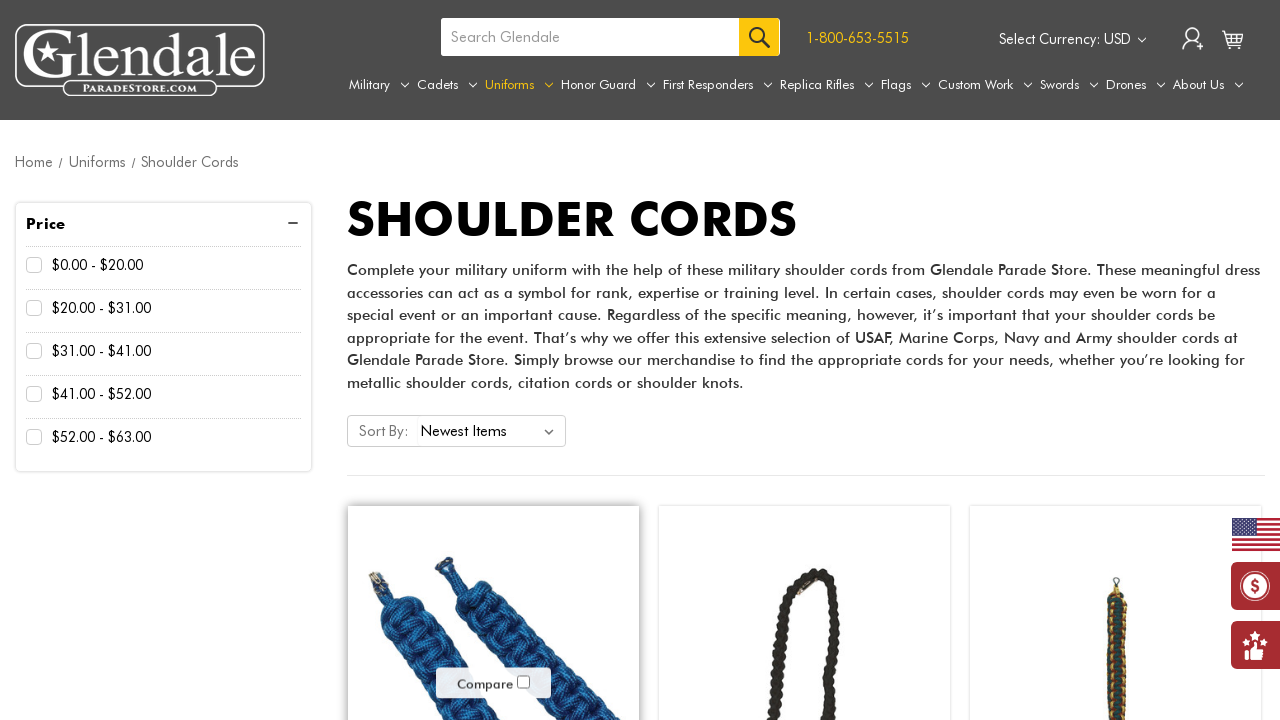

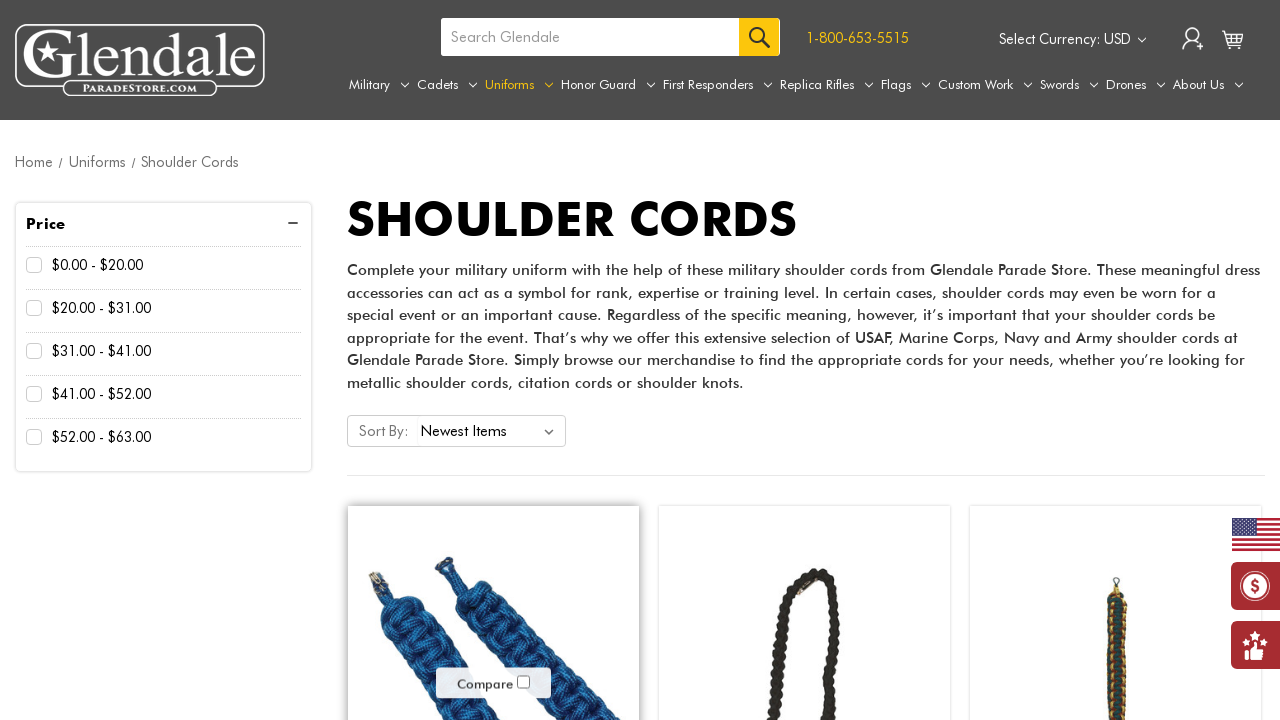